Tests searching for stock information on Rediff by switching to an iframe, entering a search query, submitting the form, and handling the new window that opens

Starting URL: https://www.rediff.com

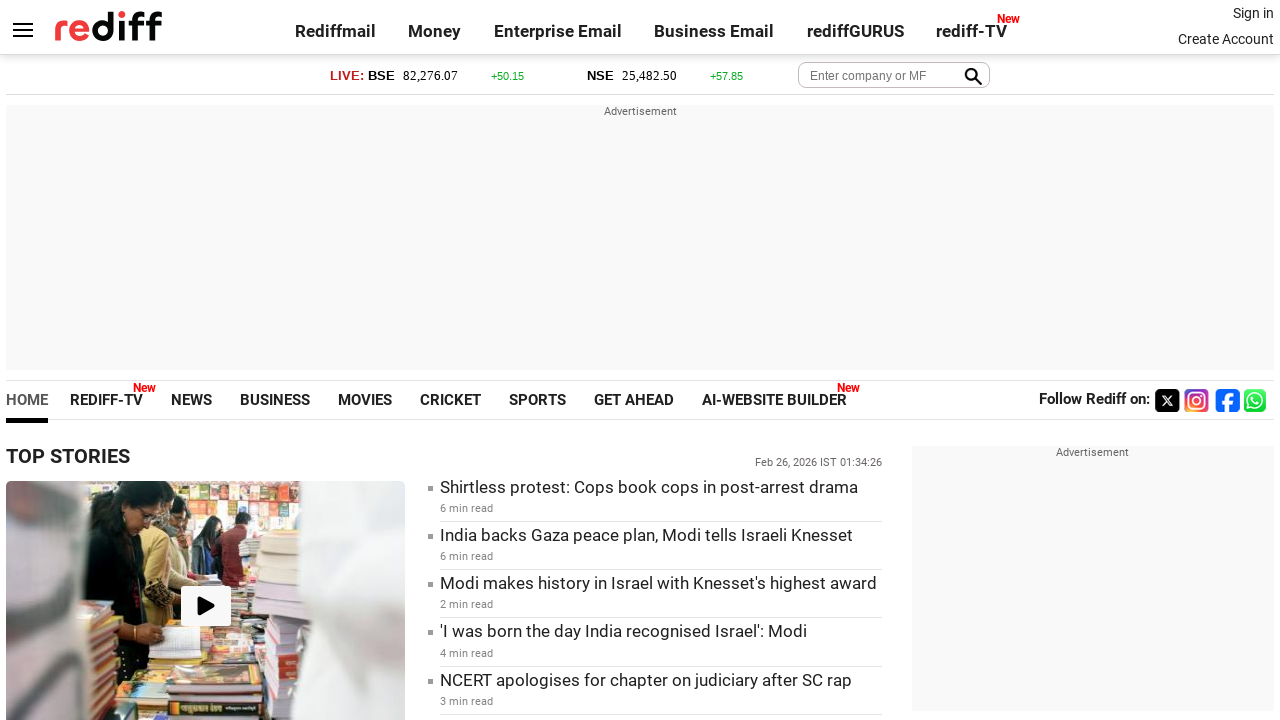

Got reference to main page
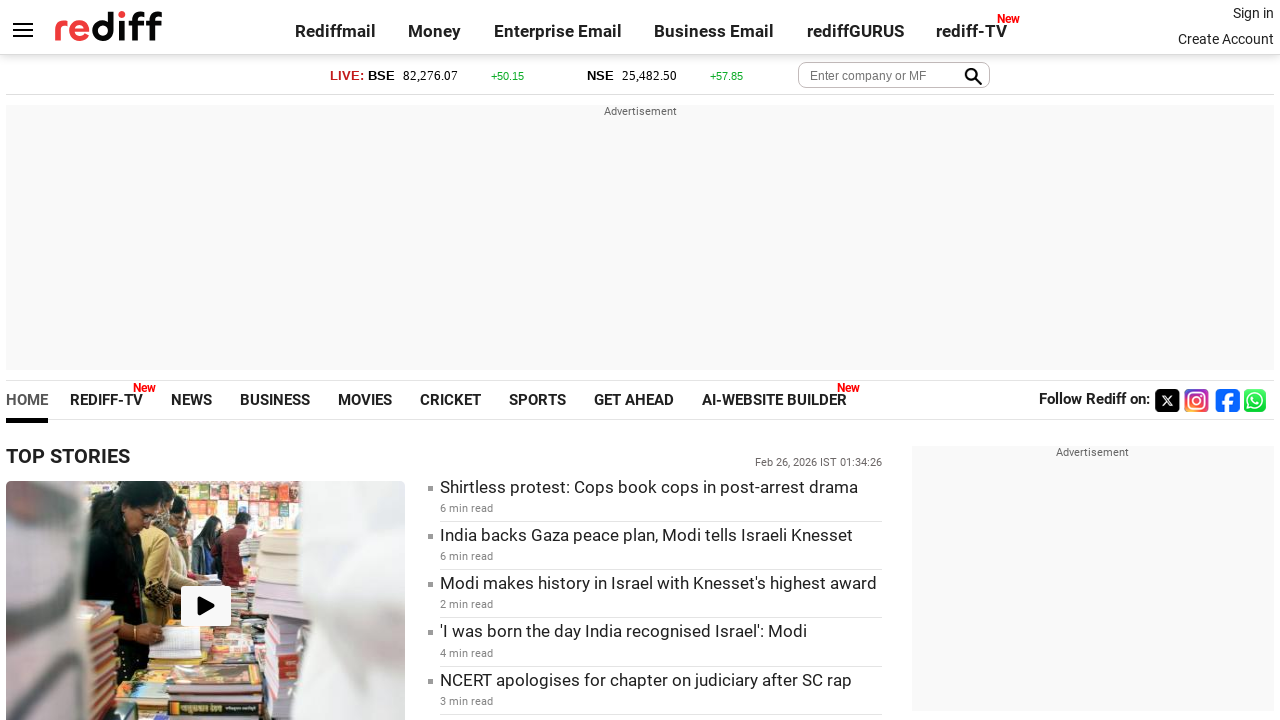

Located the money iframe
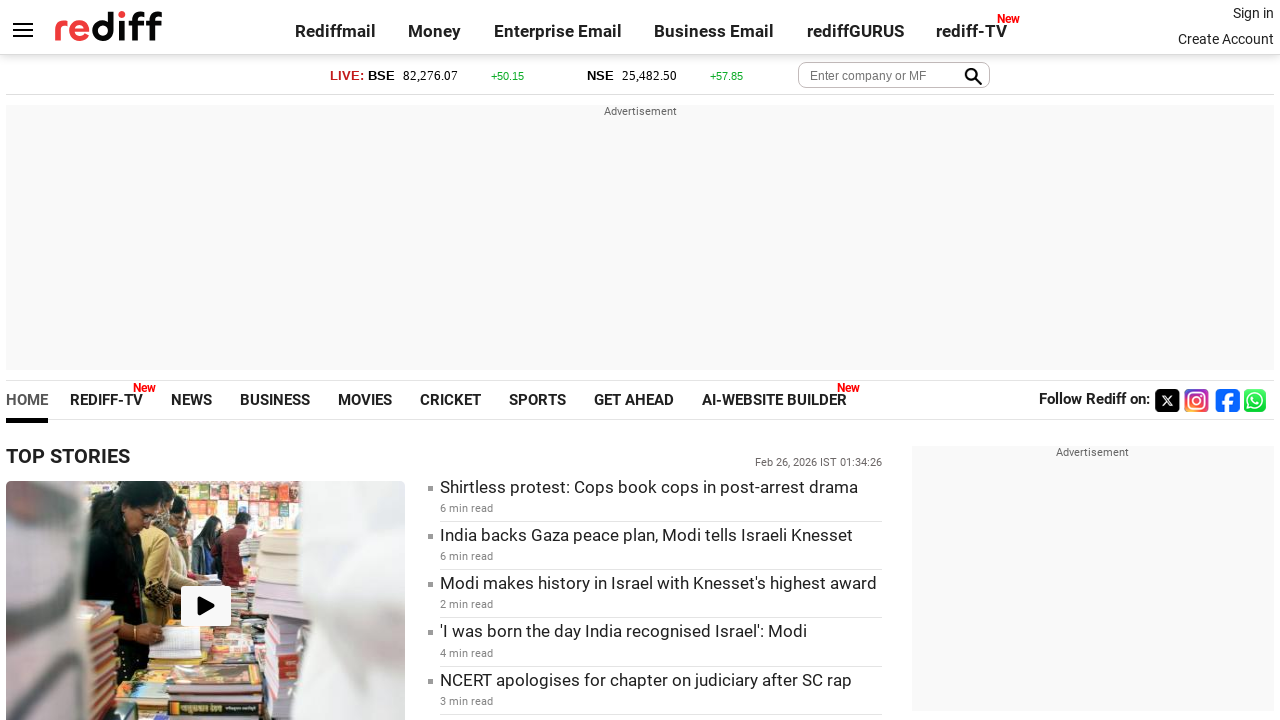

Entered search query 'Yes Bank LTD' in iframe on iframe[name='moneyiframe'] >> internal:control=enter-frame >> input[name='query'
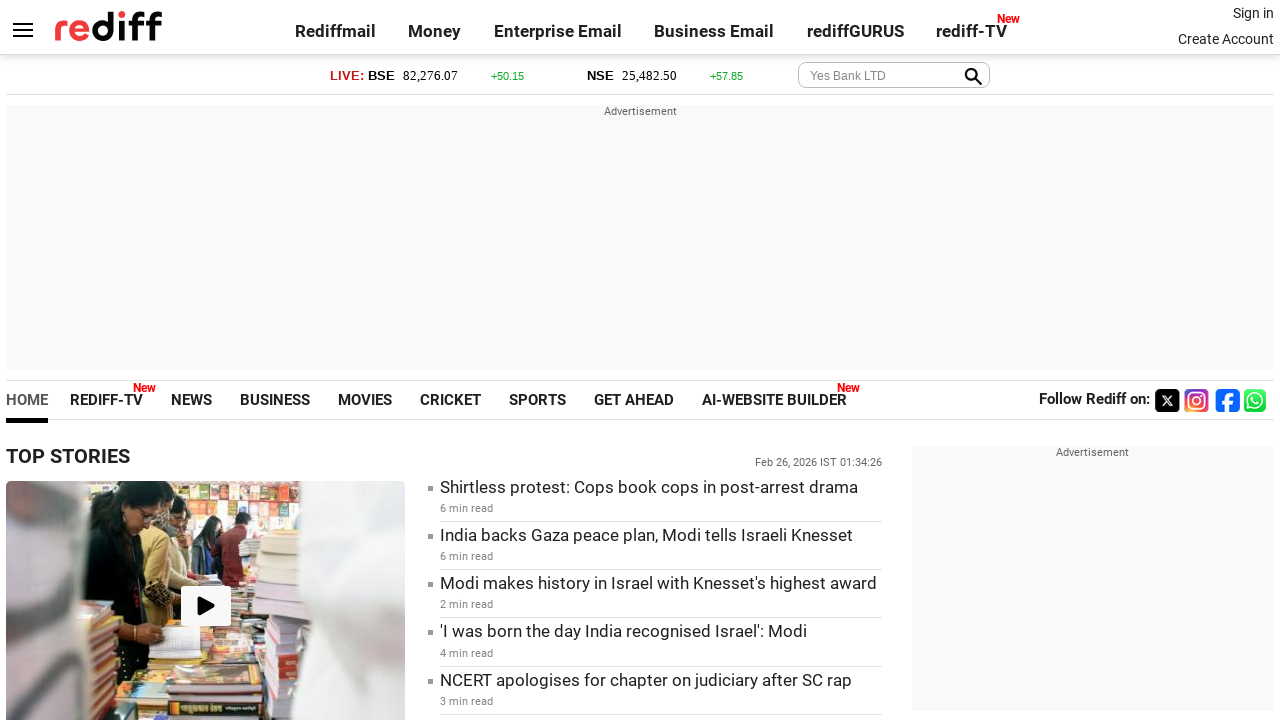

Clicked submit button to search for stock information at (969, 76) on iframe[name='moneyiframe'] >> internal:control=enter-frame >> input[type='submit
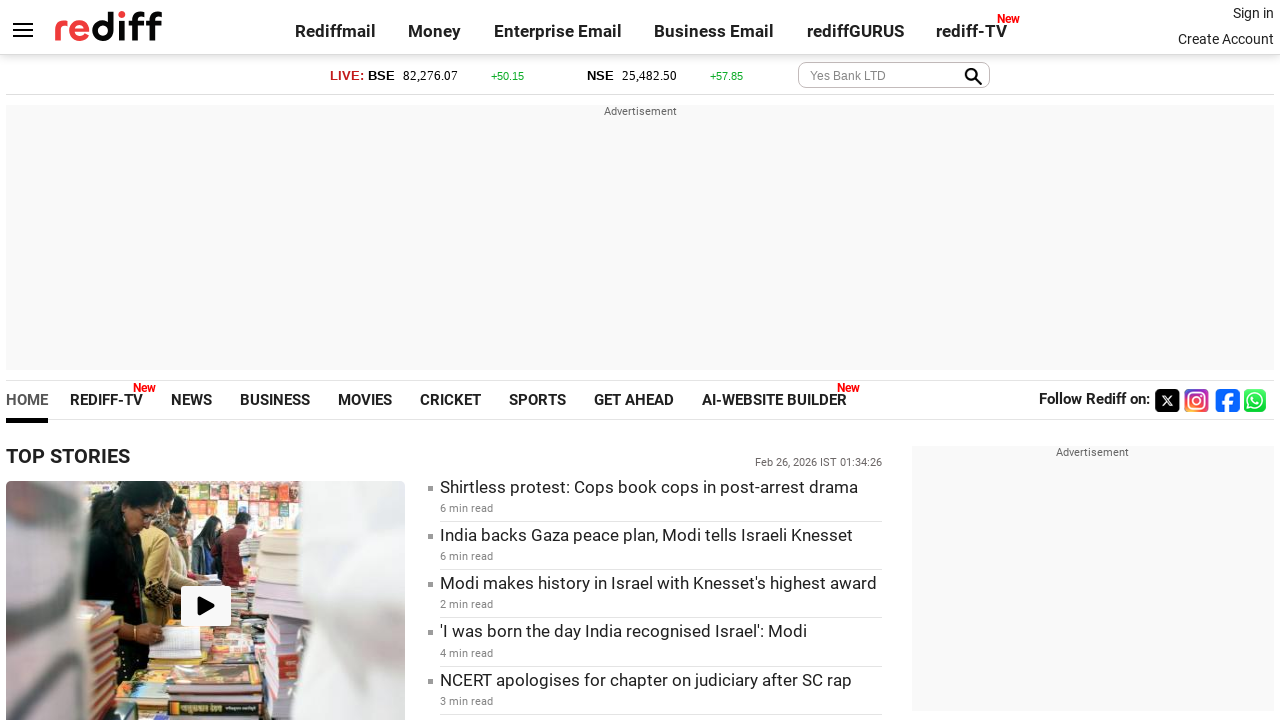

New window/tab opened with search results
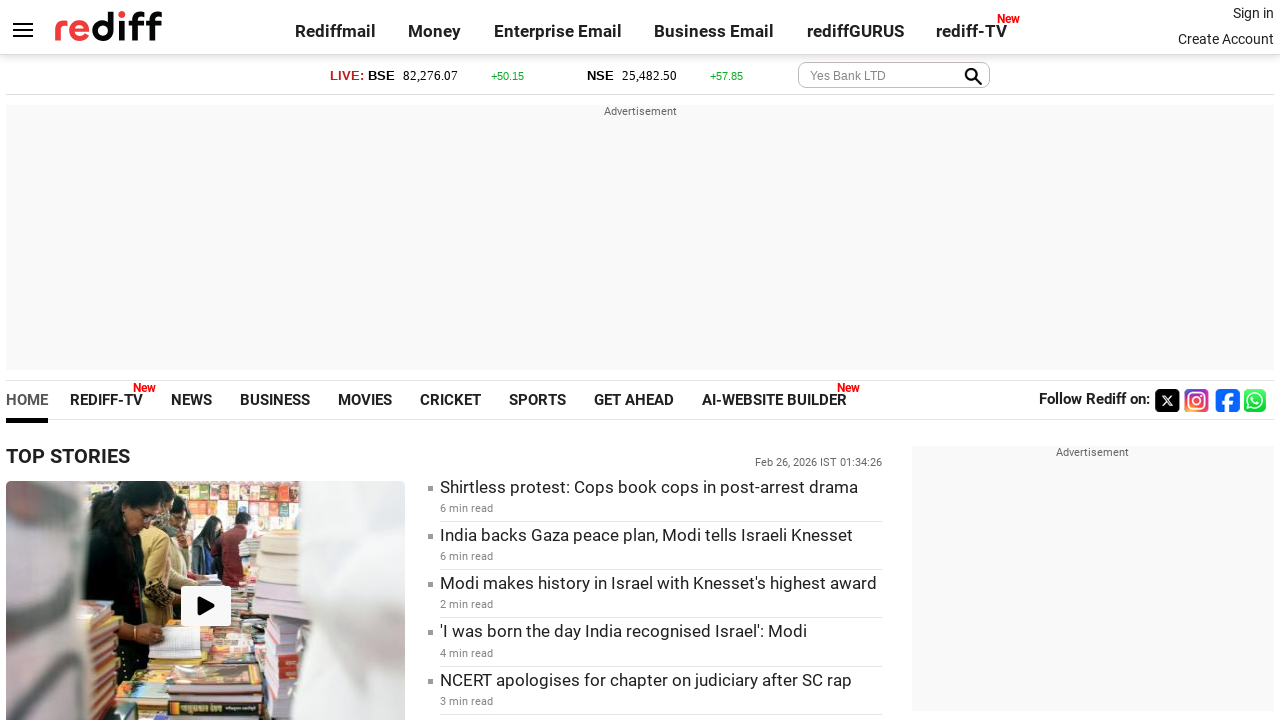

New page finished loading
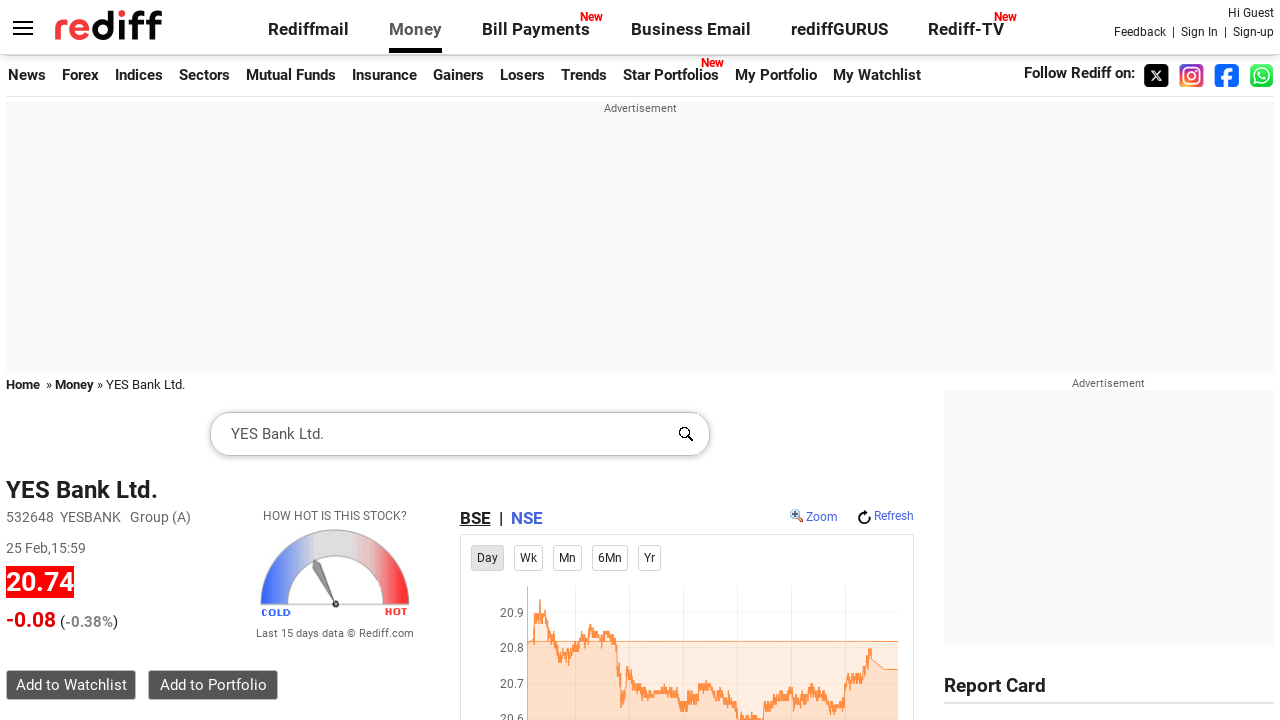

Closed the new tab with search results
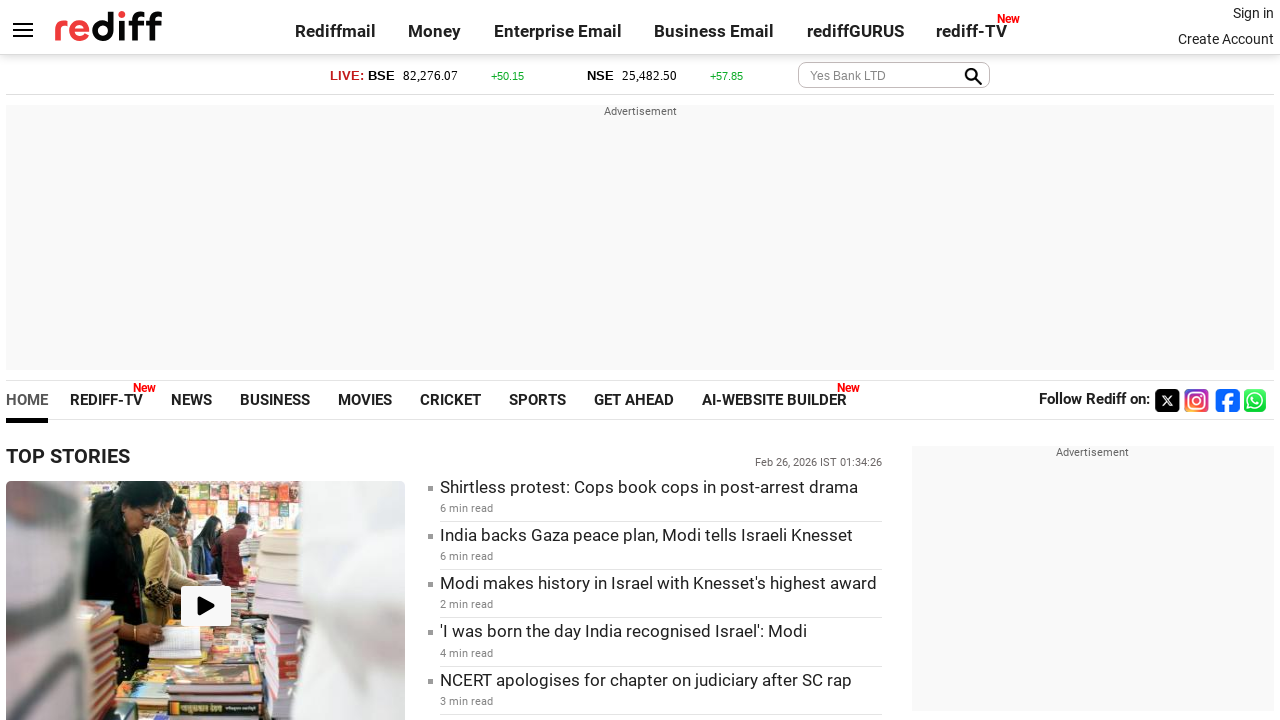

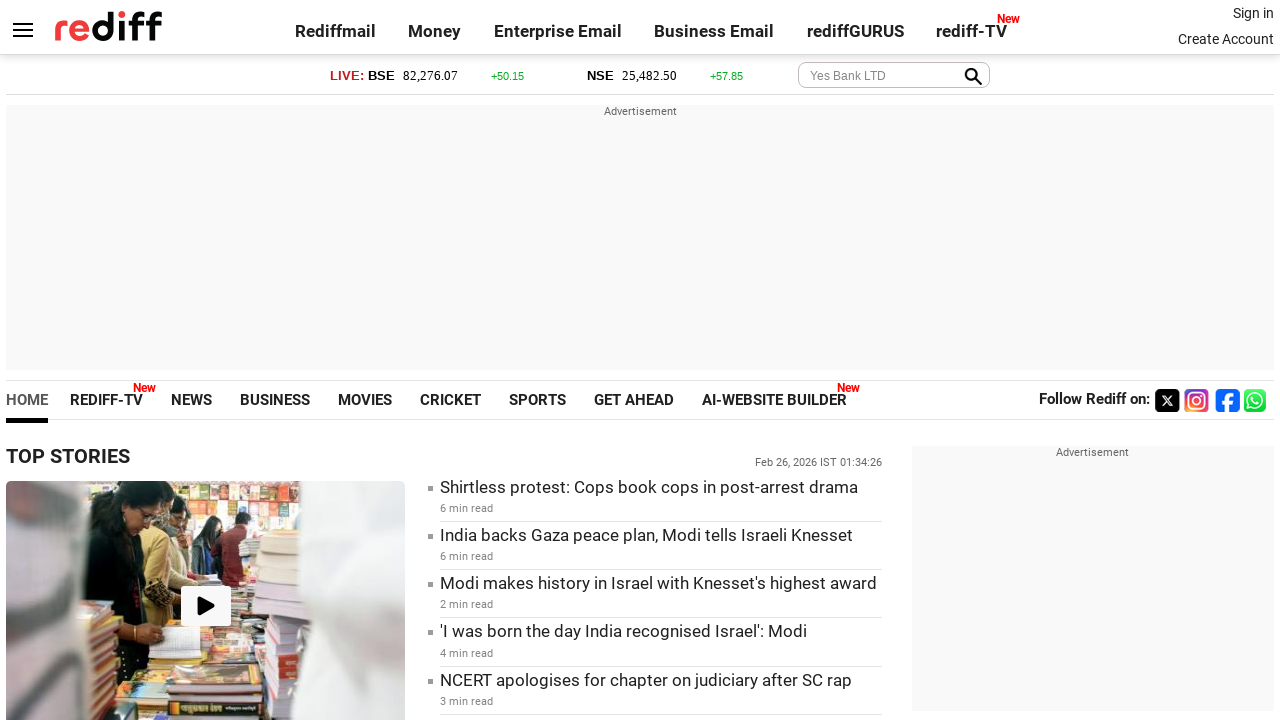